Tests browser window handling functionality on DemoQA site by clicking menu items, opening new tabs and windows, switching between them, and closing them.

Starting URL: https://demoqa.com/

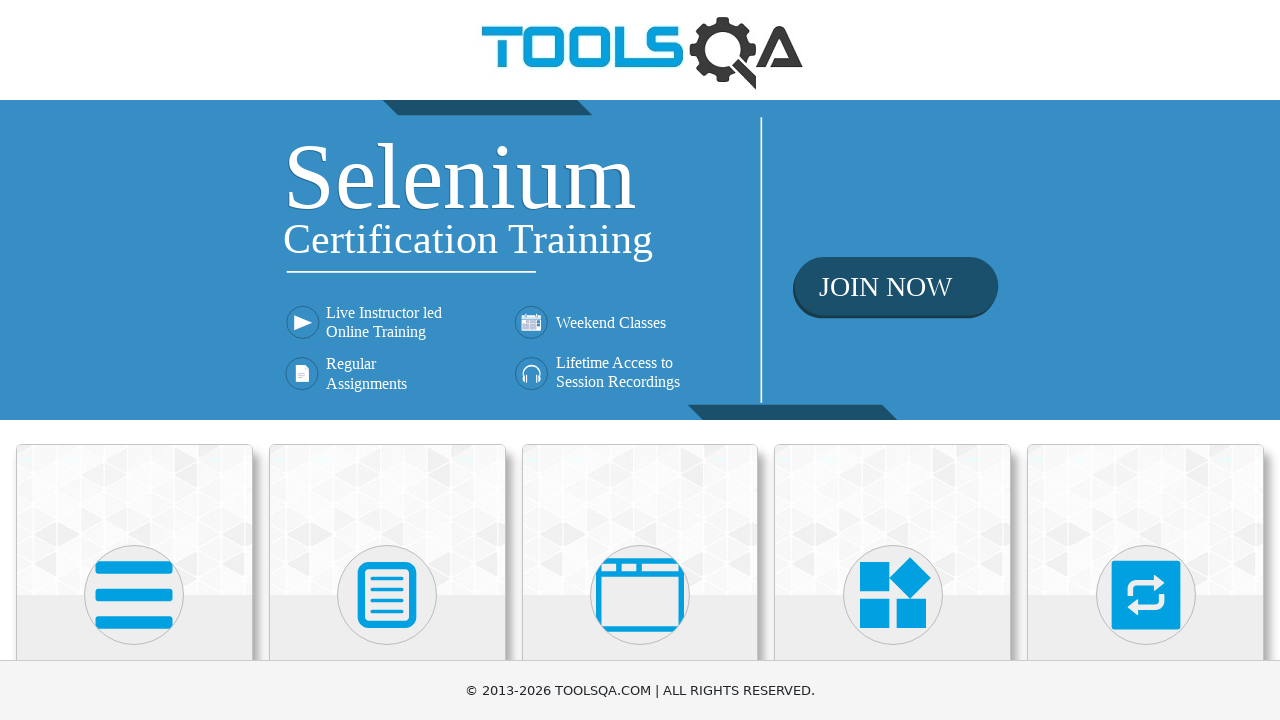

Clicked 'Alerts, Frame & Windows' menu item at (640, 360) on xpath=//h5[text()='Alerts, Frame & Windows']
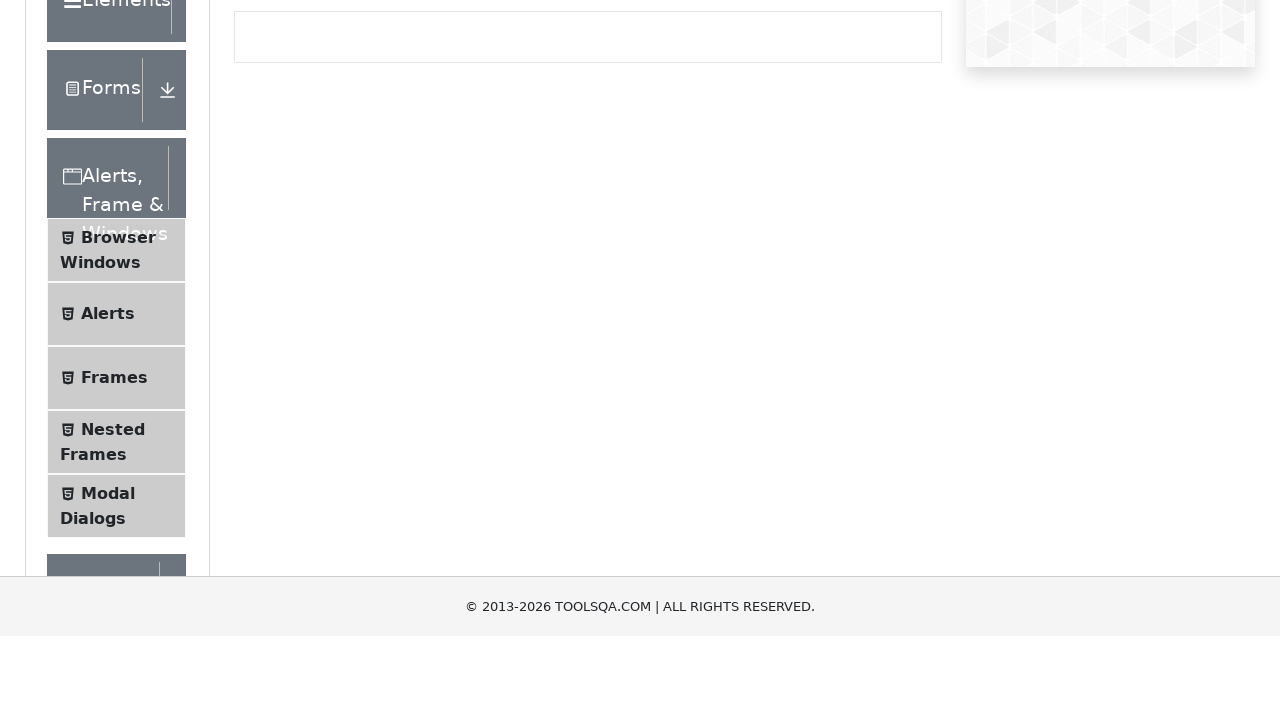

Clicked 'Browser Windows' submenu at (118, 424) on xpath=//span[text()='Browser Windows']
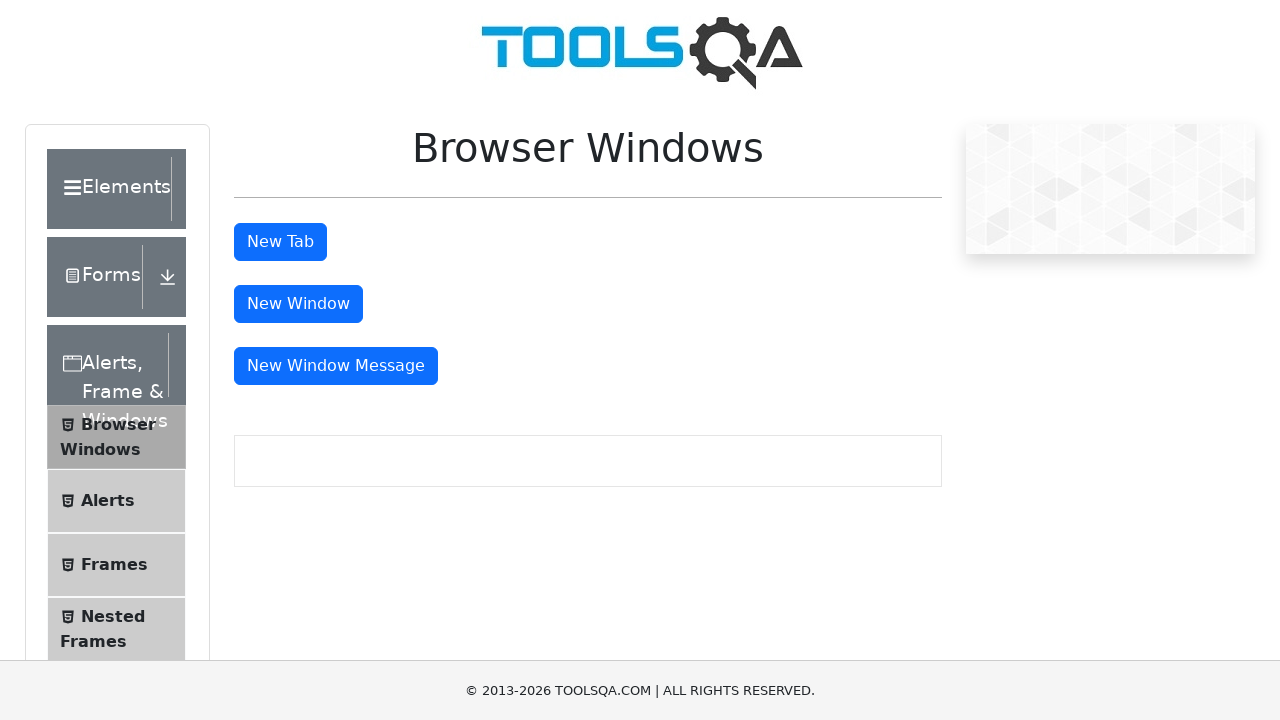

Clicked 'New Tab' button and new tab opened at (280, 242) on #tabButton
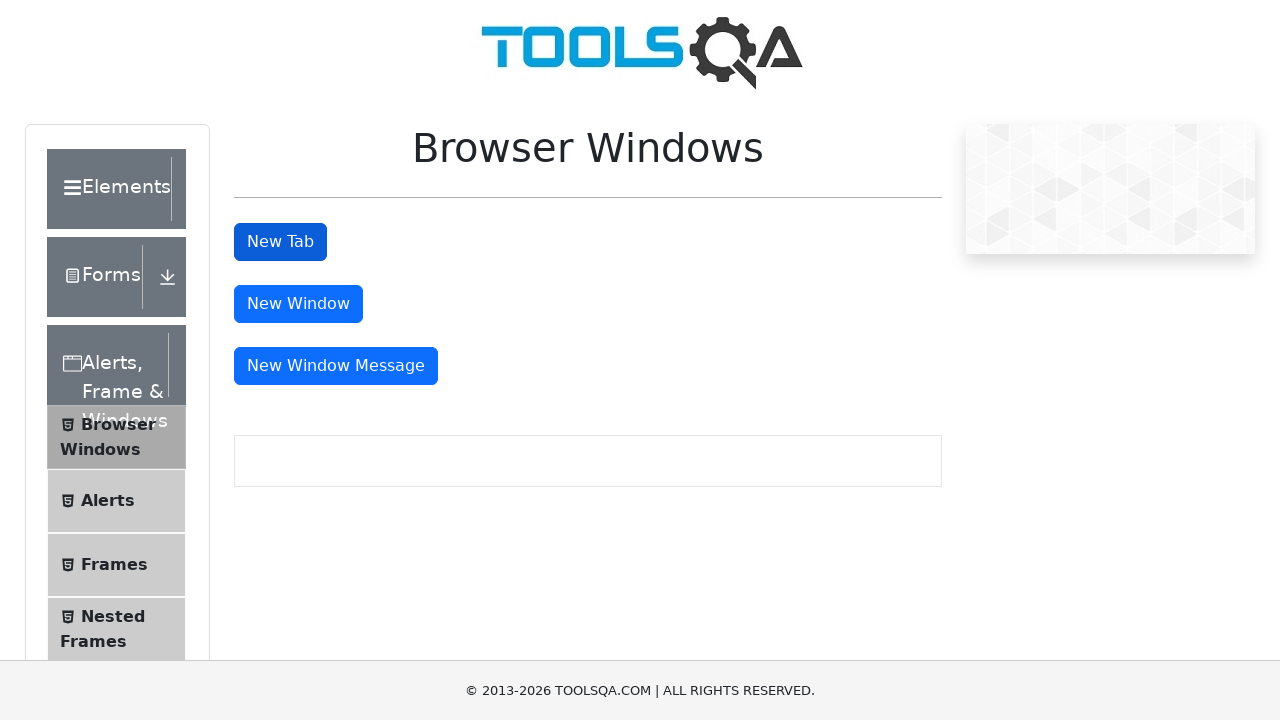

Closed the new tab
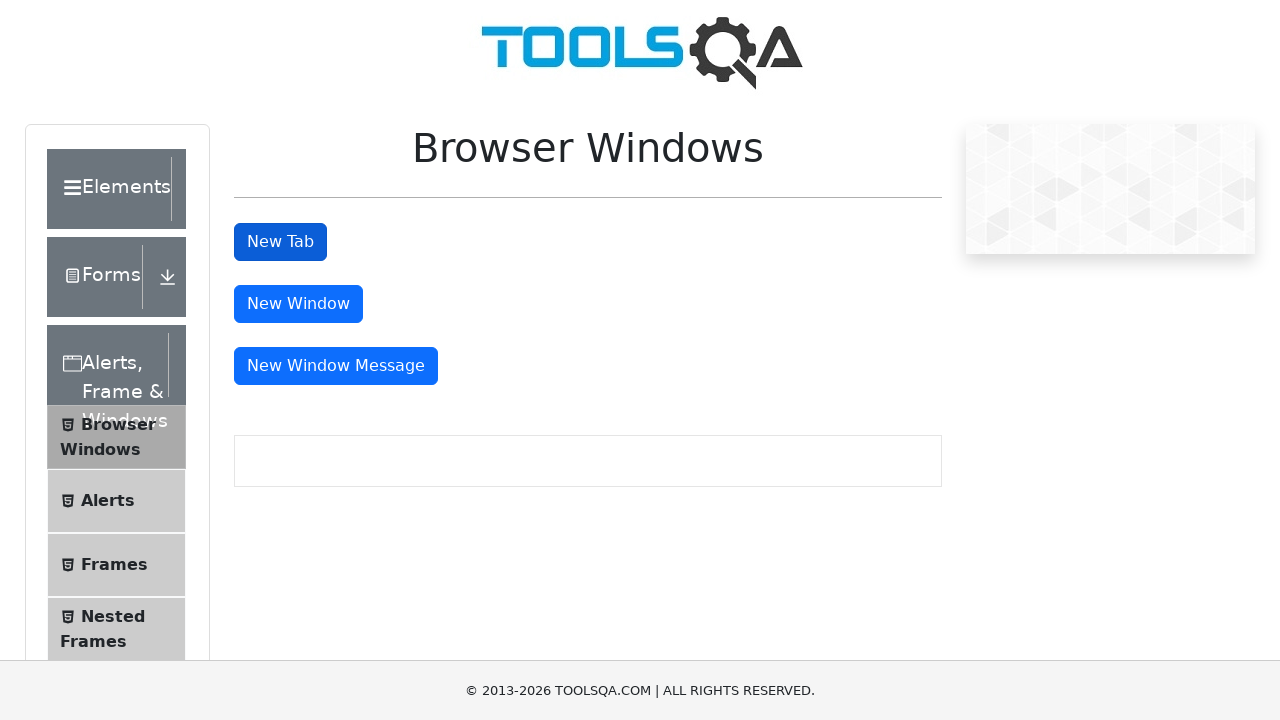

Navigated to https://demoqa.com/browser-windows
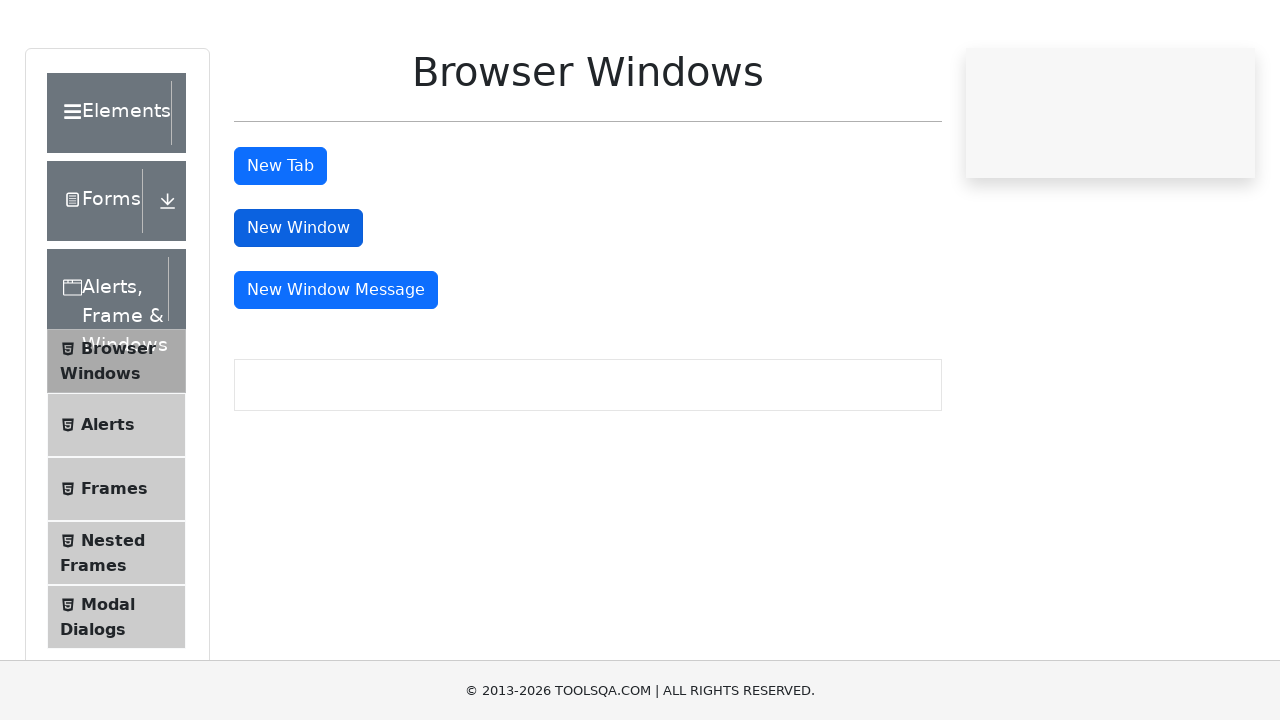

Clicked 'New Window' button and new window opened at (298, 304) on #windowButton
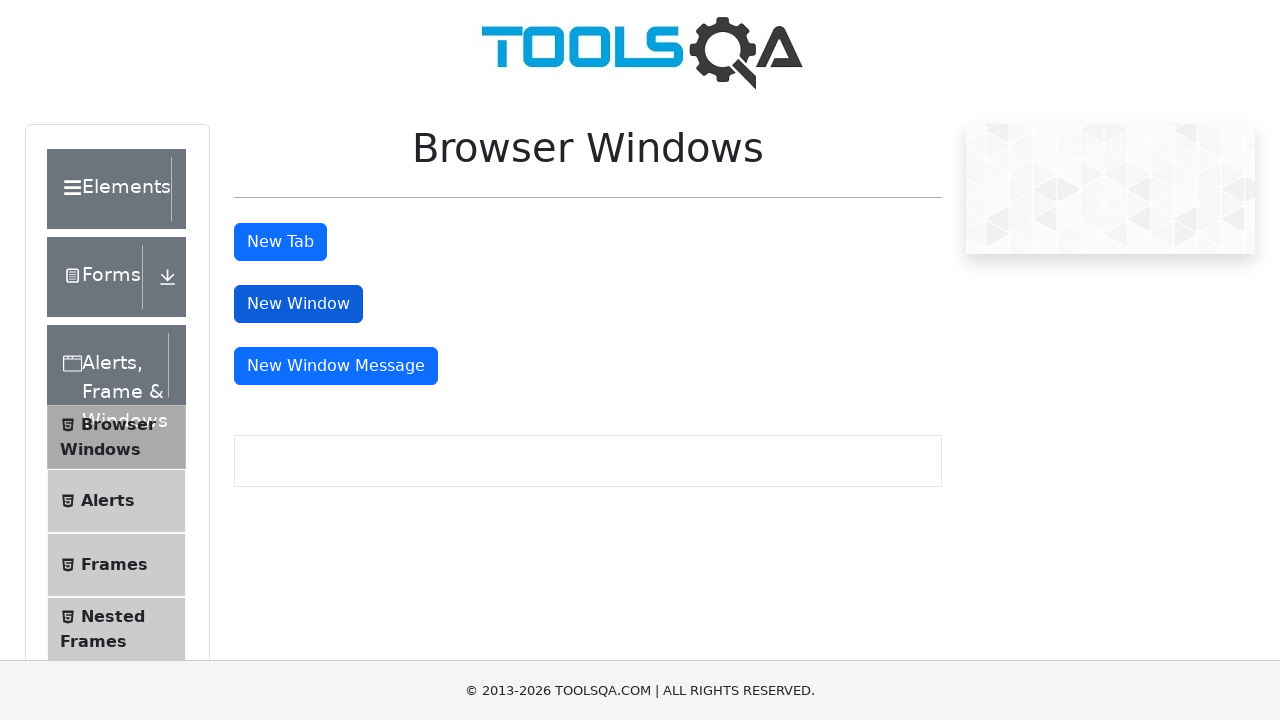

Closed the new window
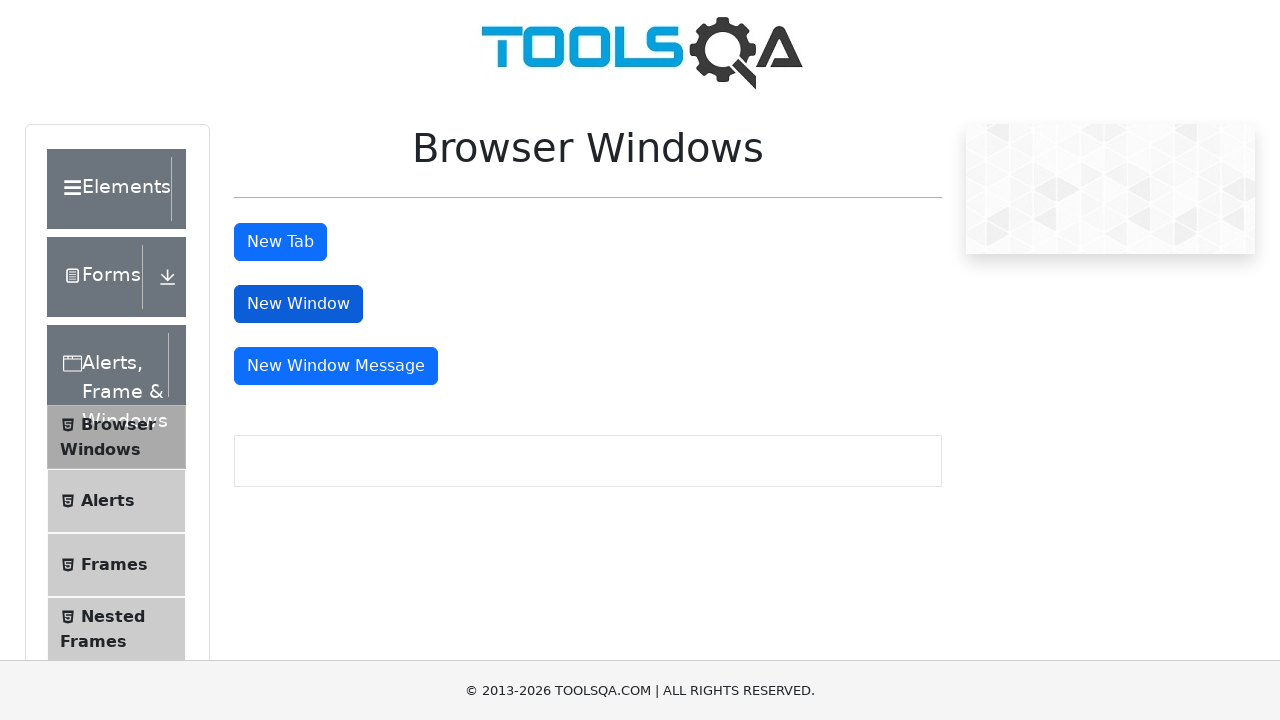

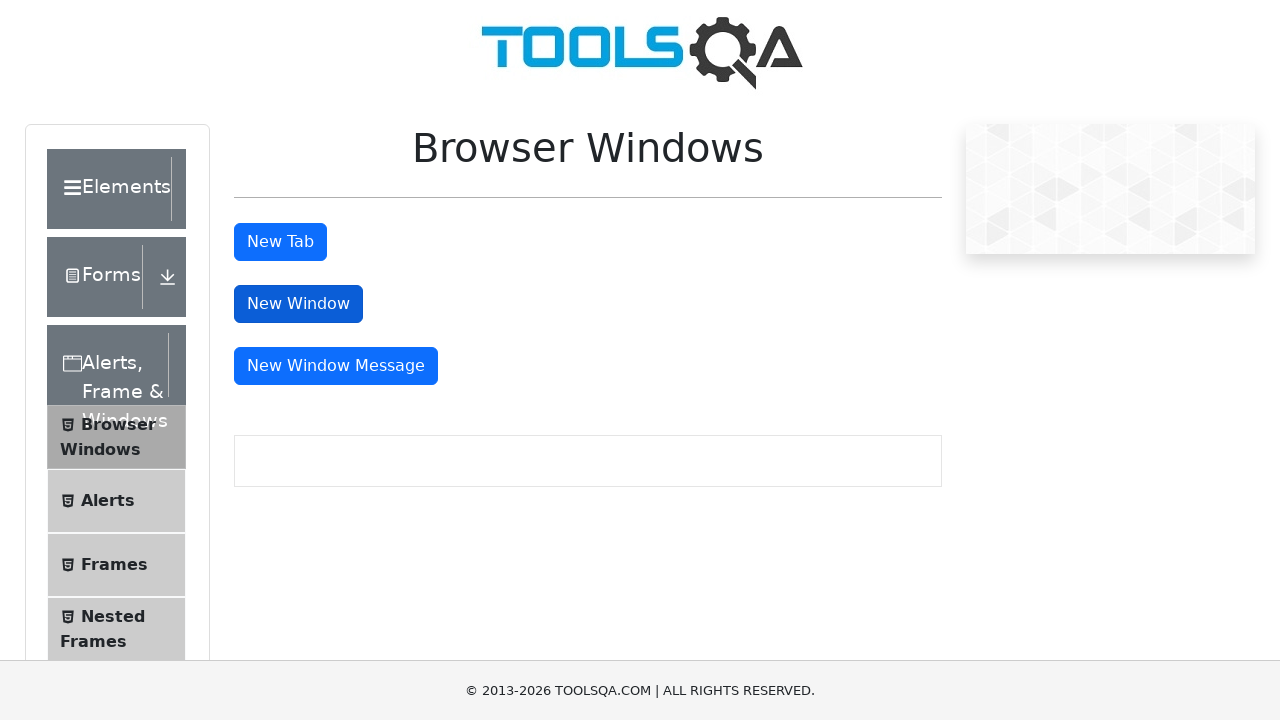